Navigates to the Technomax Nepal website and waits for the page to load. The original script had incomplete scrolling logic that was never implemented.

Starting URL: https://technomax.com.np

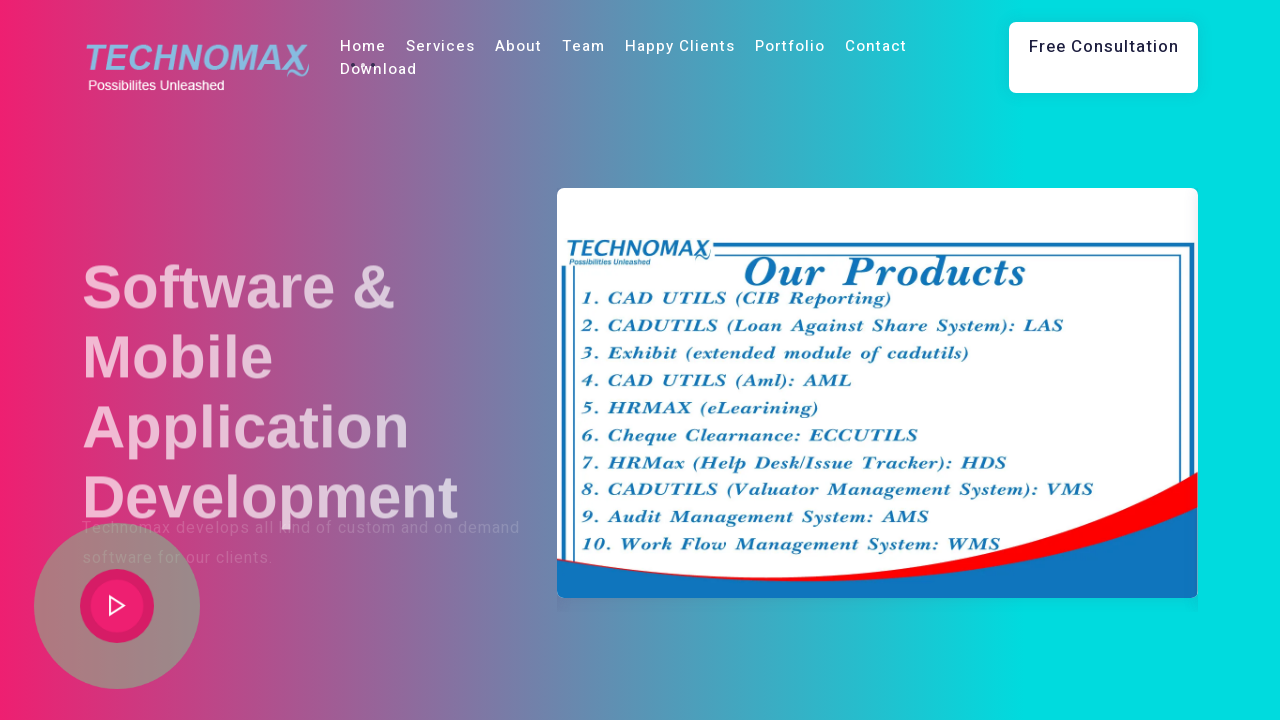

Waited for page to reach networkidle state
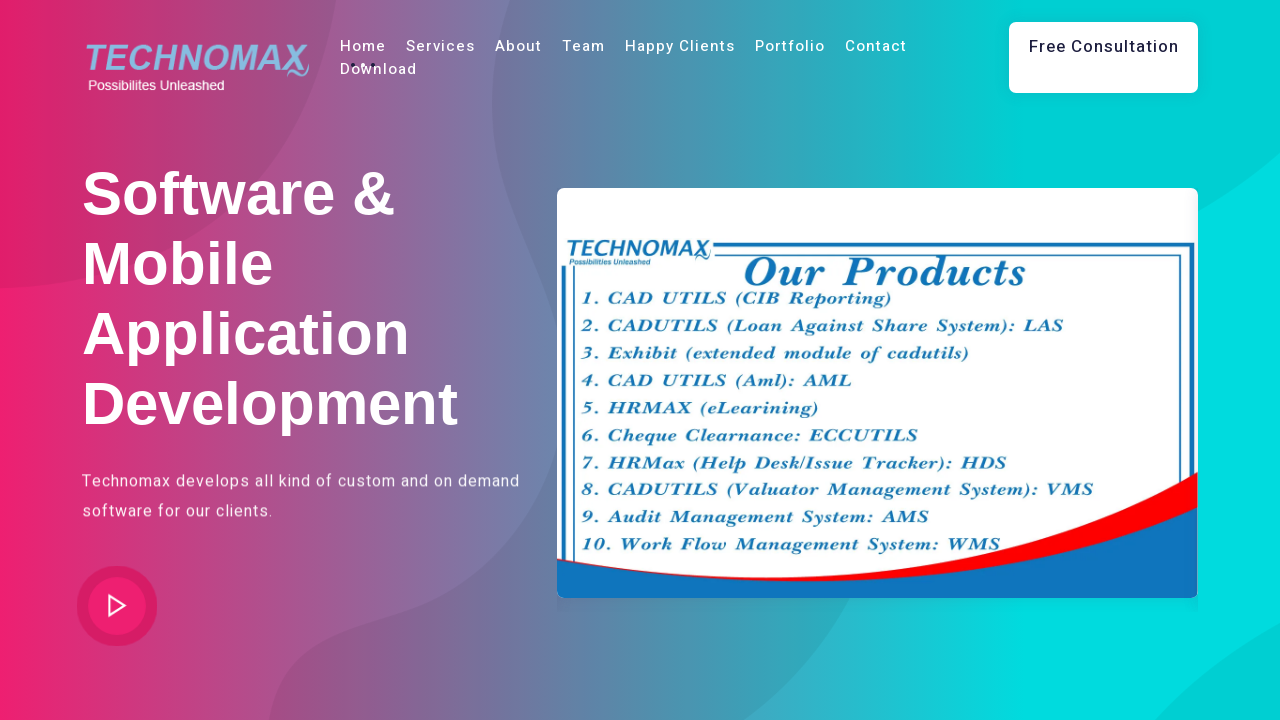

Scrolled to y-position 1000px
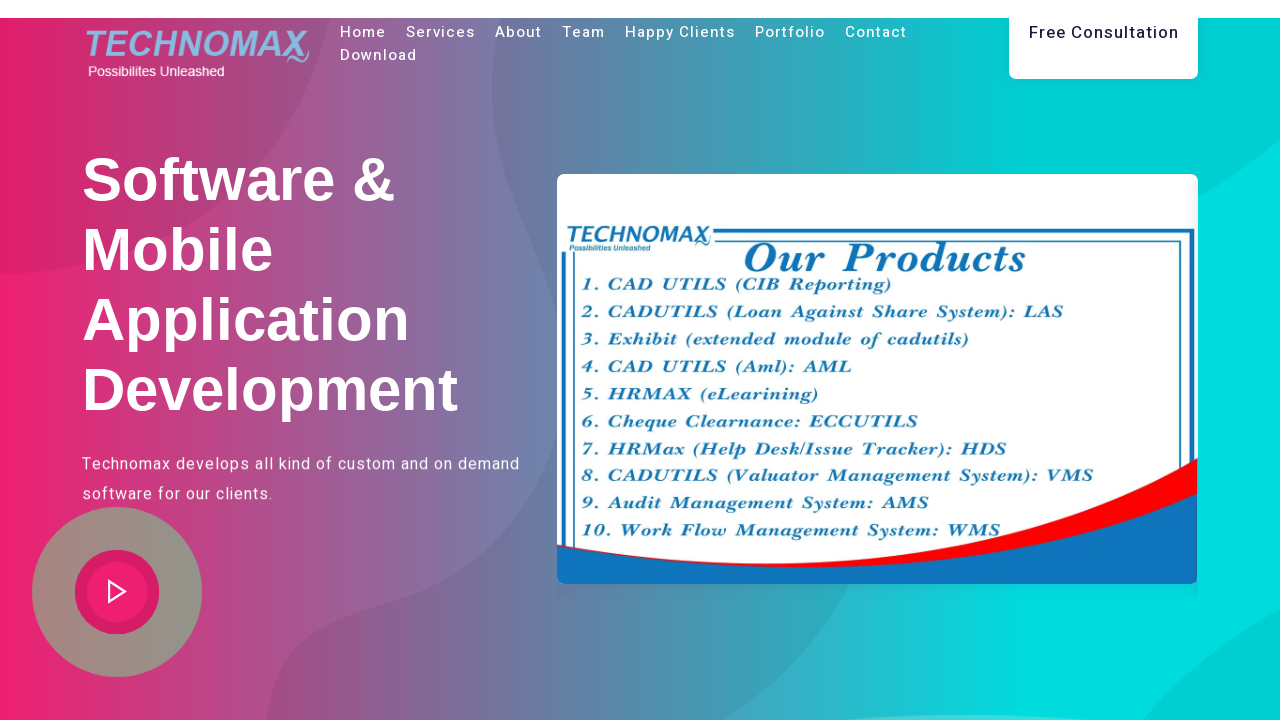

Waited 500ms between scroll increments
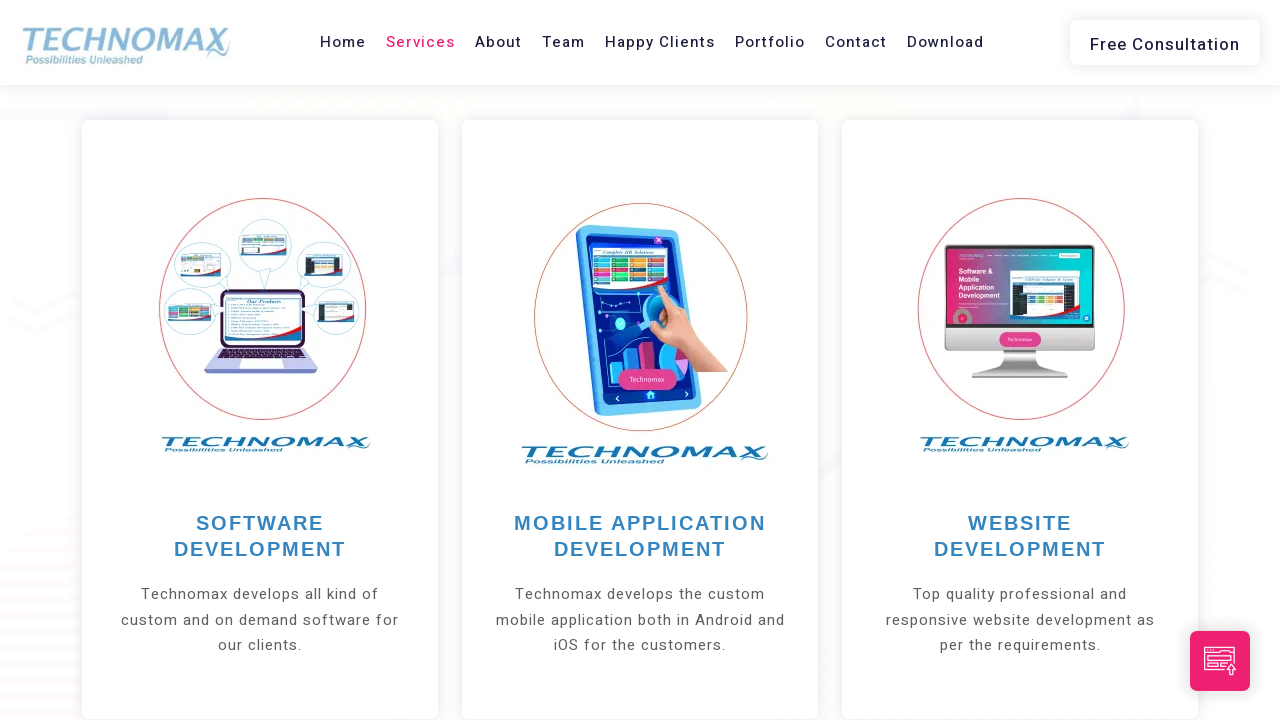

Scrolled to y-position 2000px
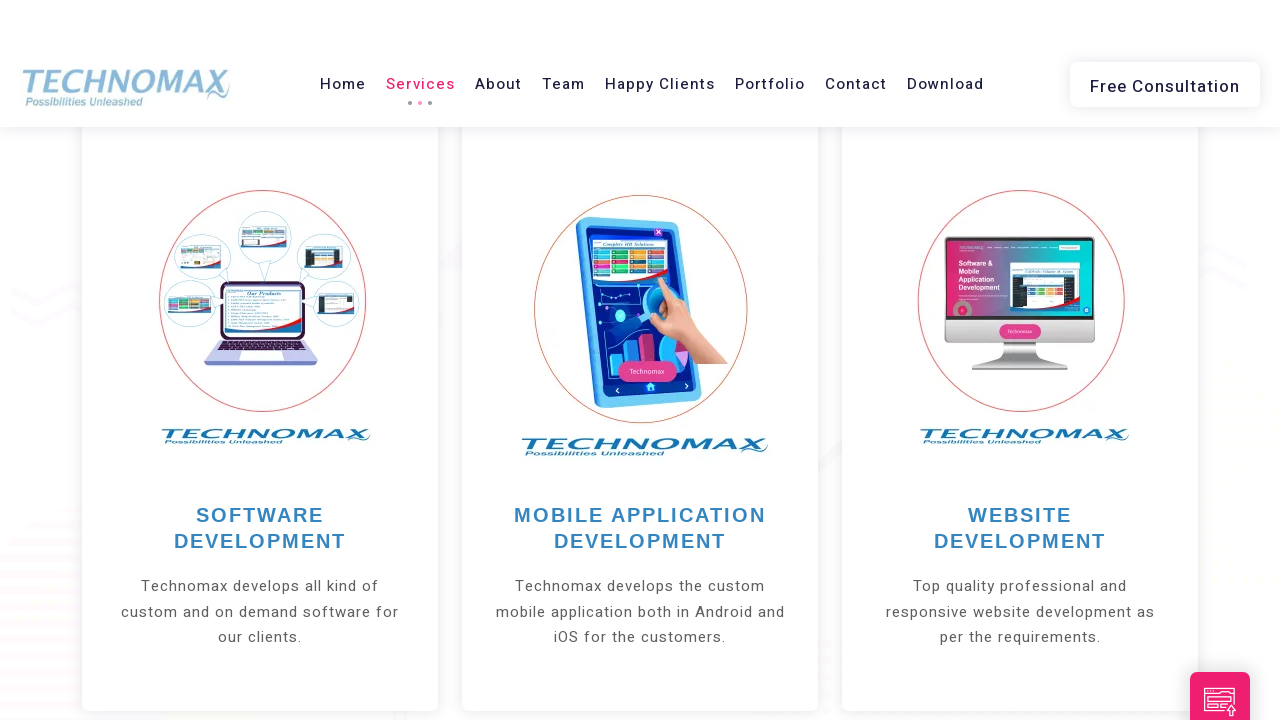

Waited 500ms between scroll increments
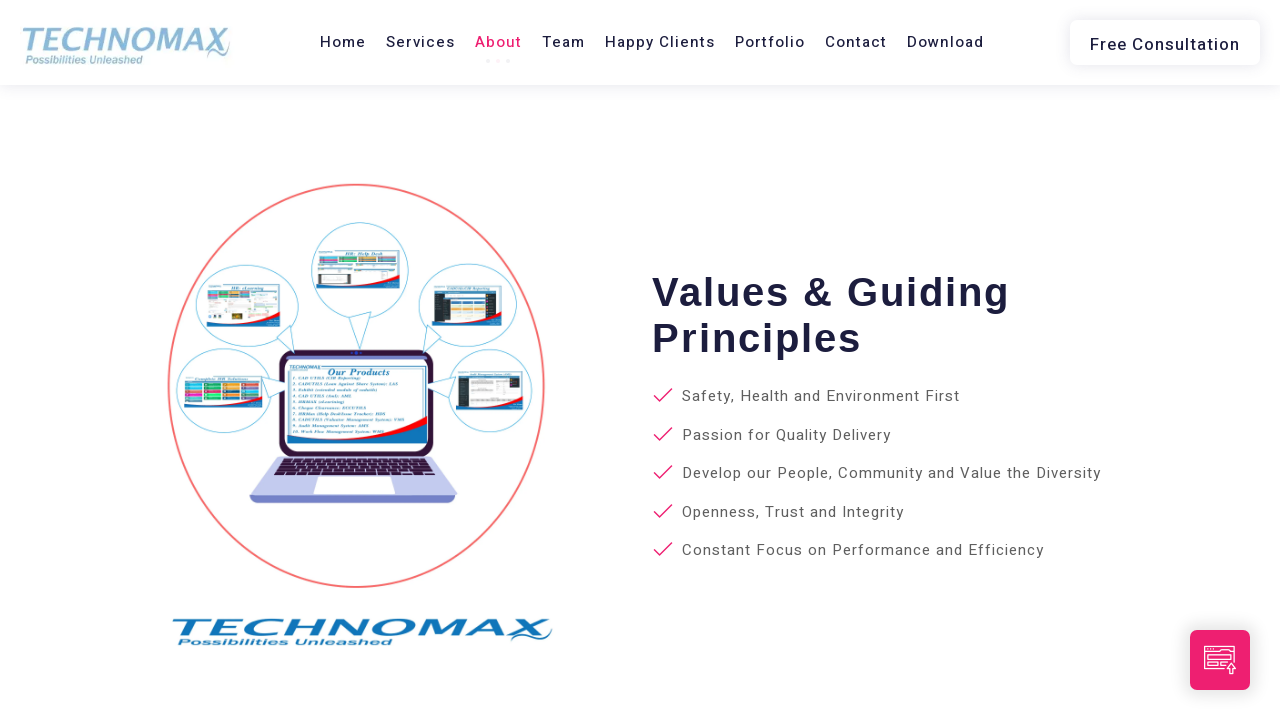

Scrolled to y-position 3000px
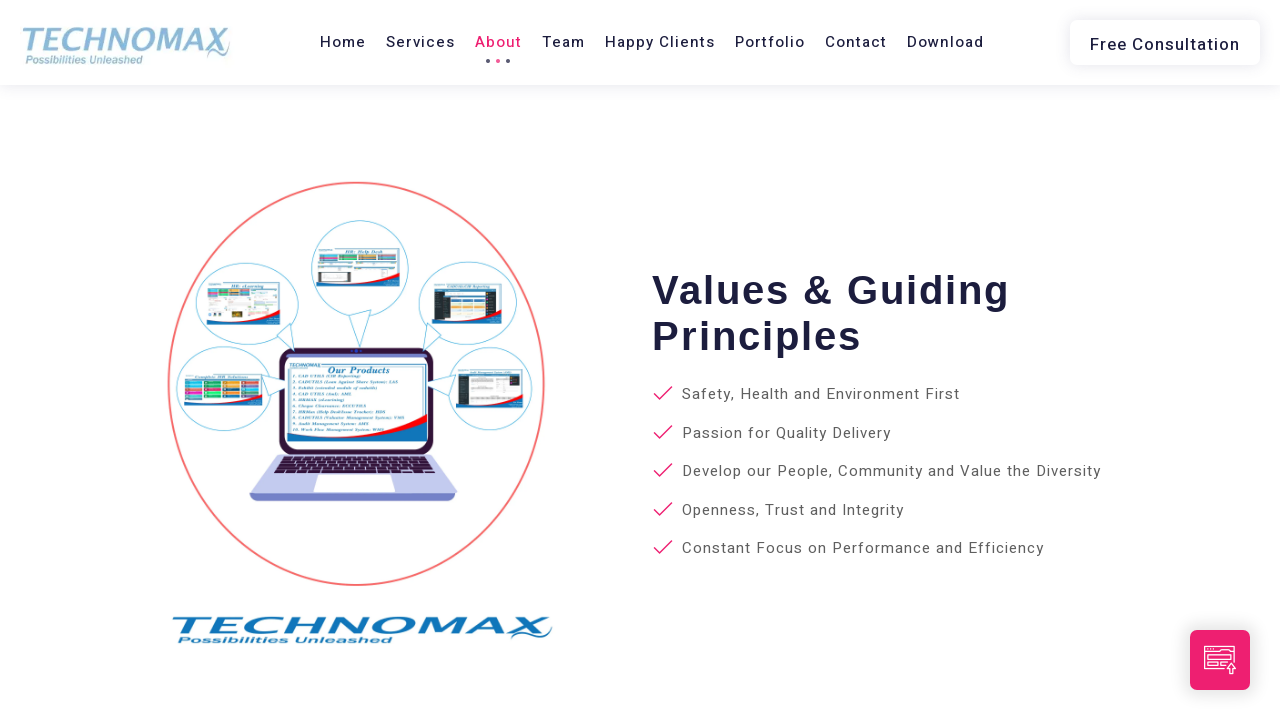

Waited 500ms between scroll increments
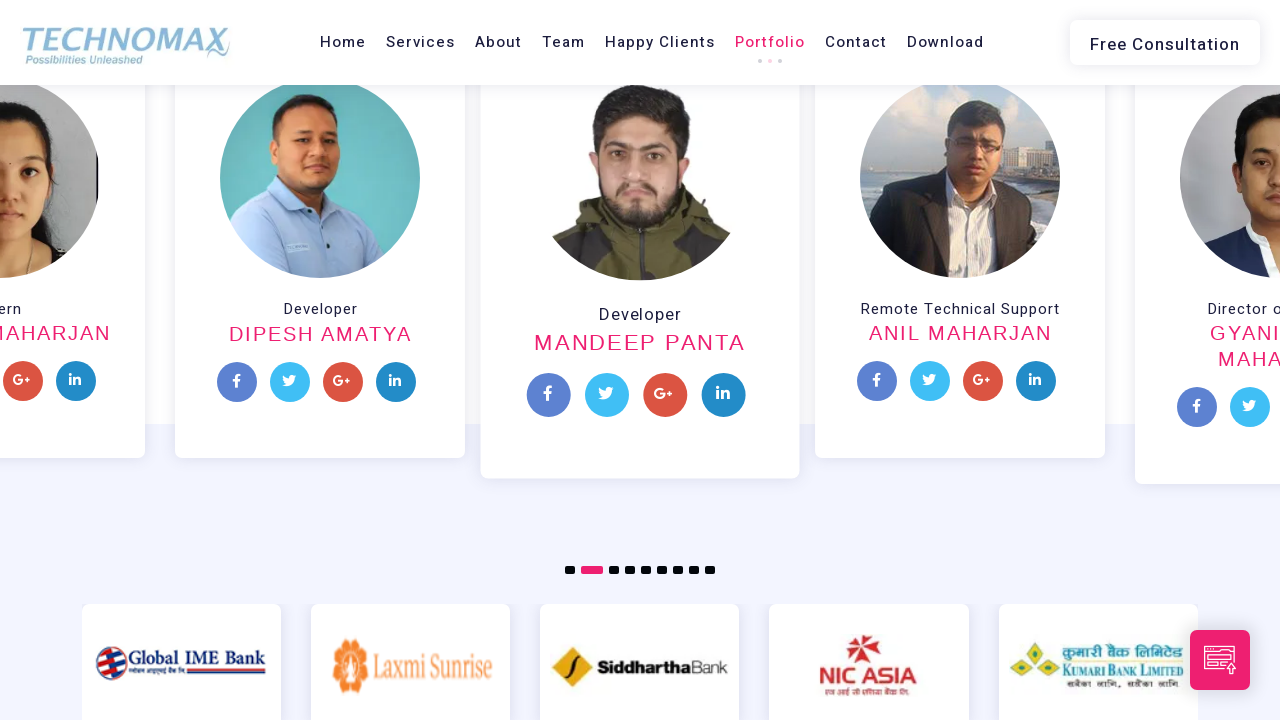

Scrolled to y-position 4000px
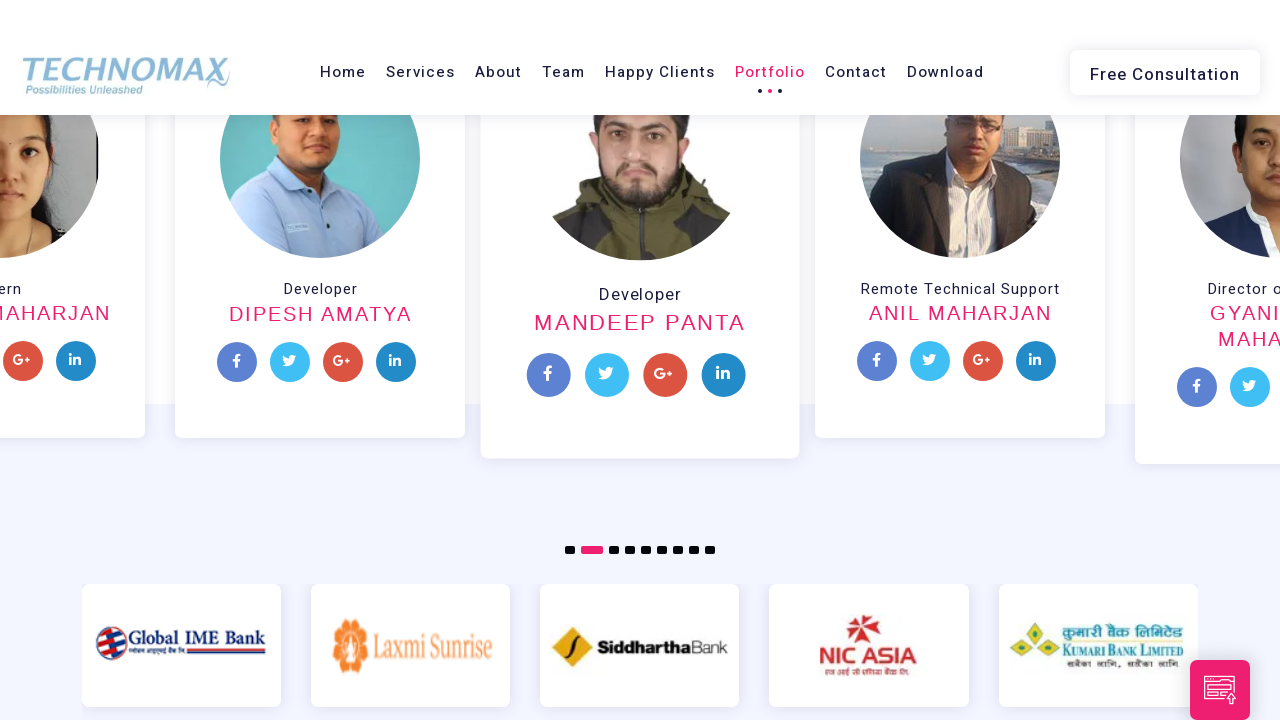

Waited 500ms between scroll increments
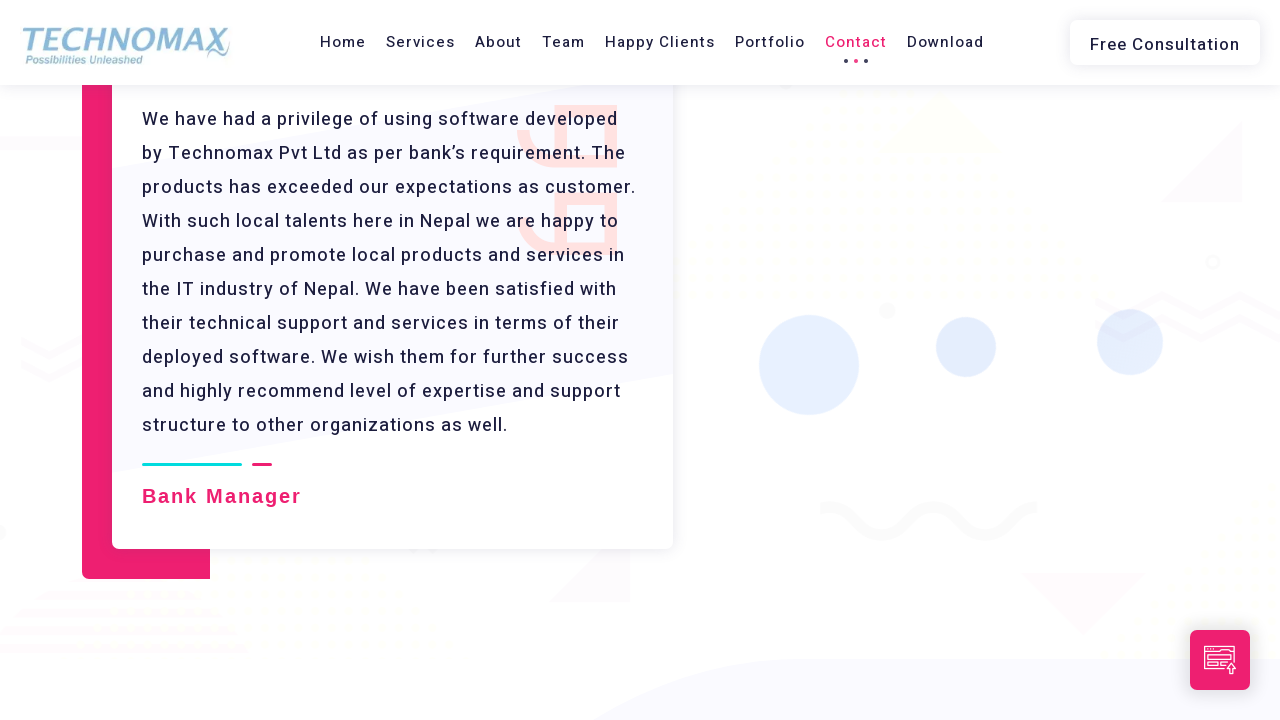

Scrolled to y-position 5000px
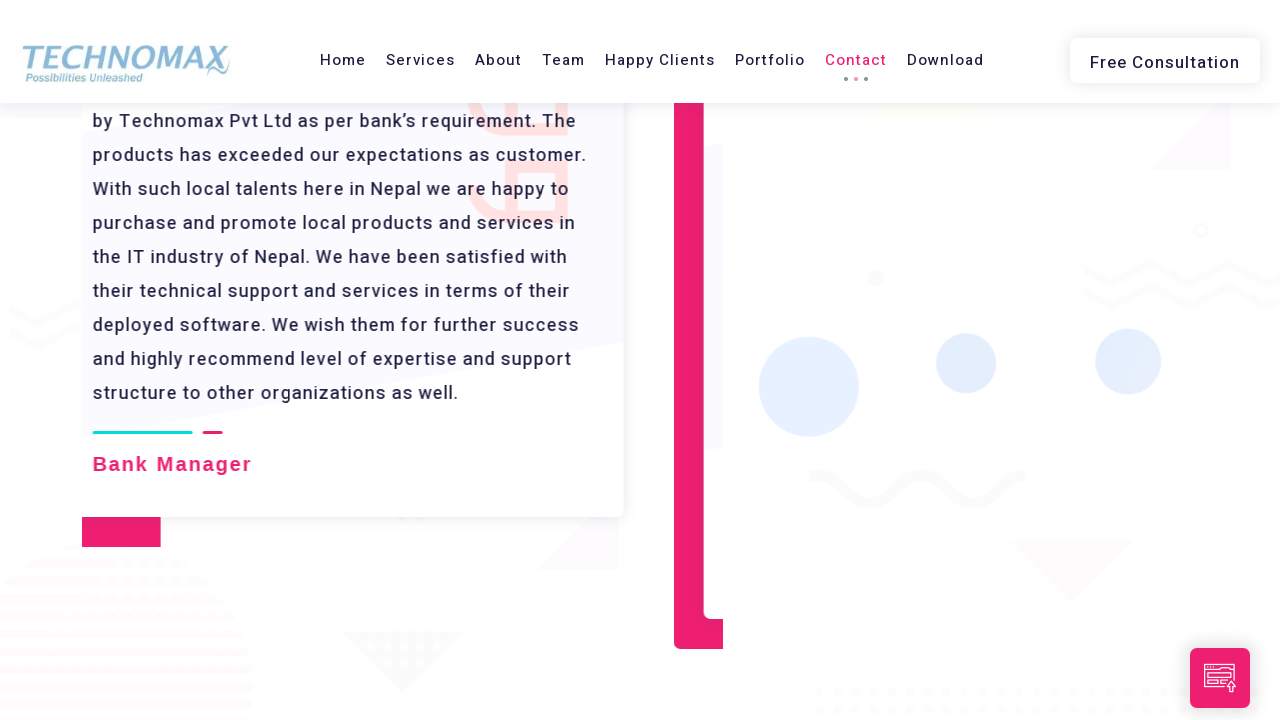

Waited 500ms between scroll increments
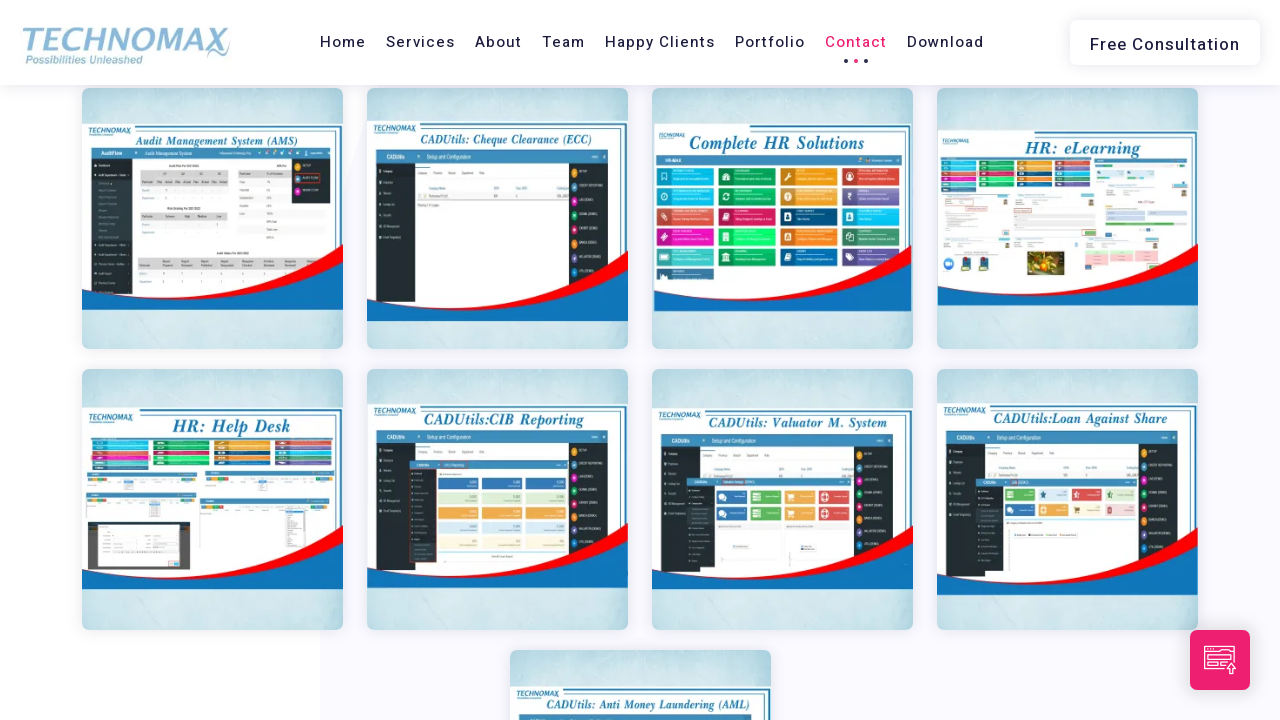

Scrolled to y-position 6000px
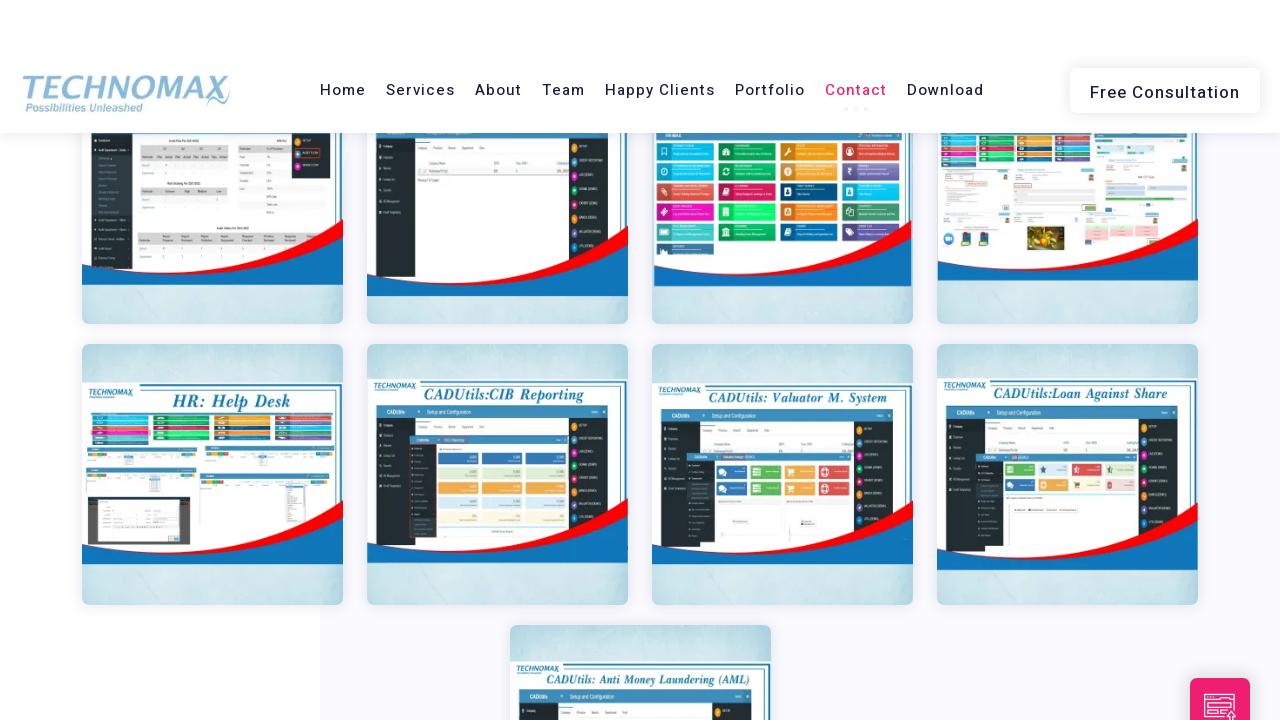

Waited 500ms between scroll increments
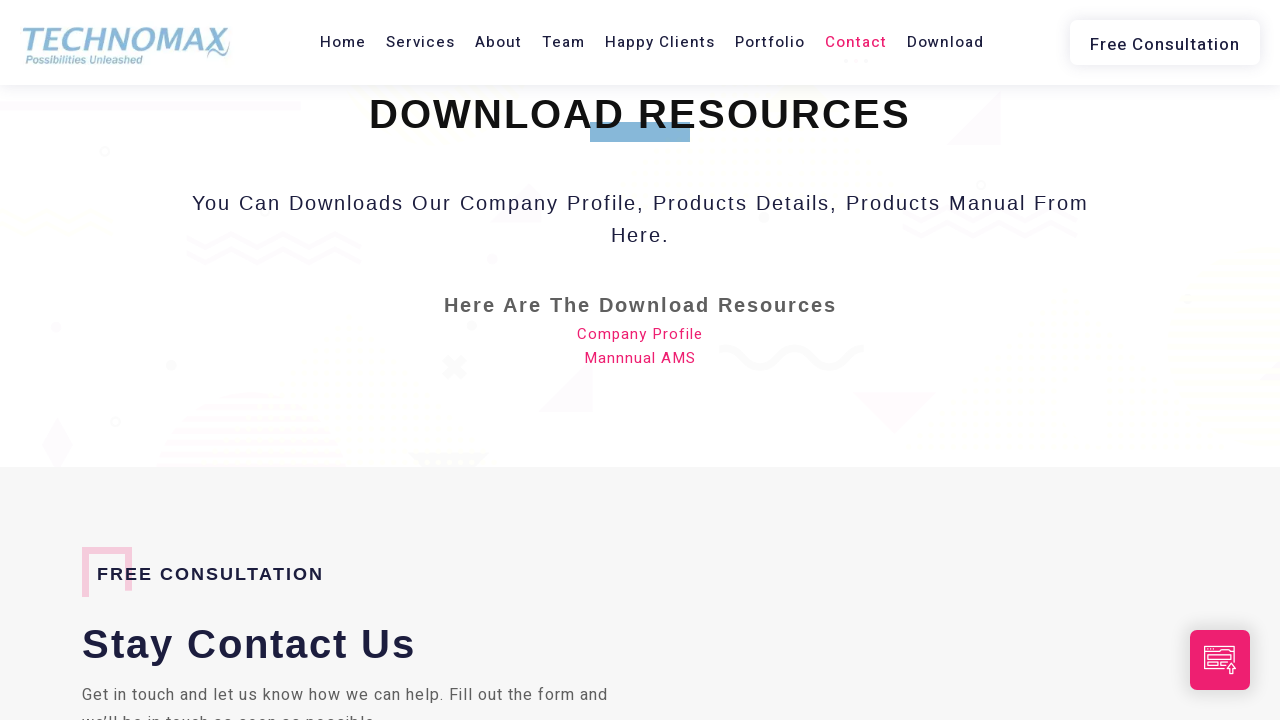

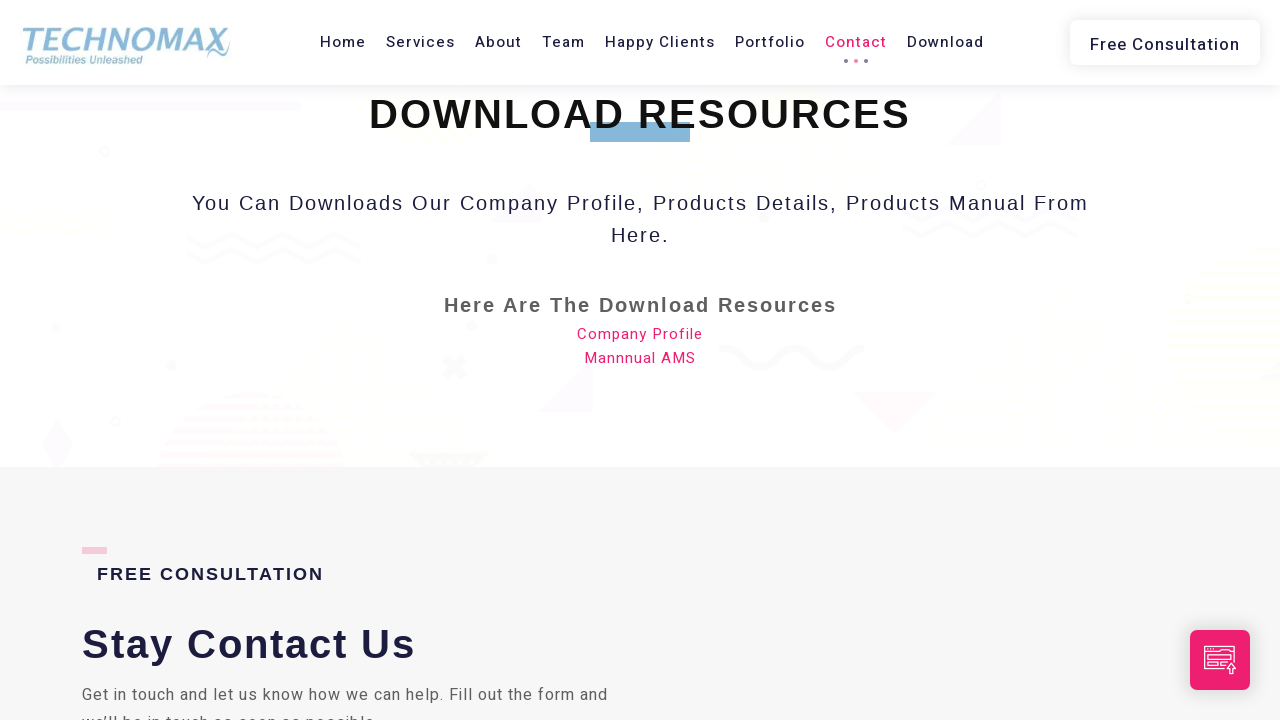